Tests draggable functionality on jQueryUI by navigating to the Draggable demo, switching to the iframe, and dragging an element by offset

Starting URL: https://jqueryui.com/

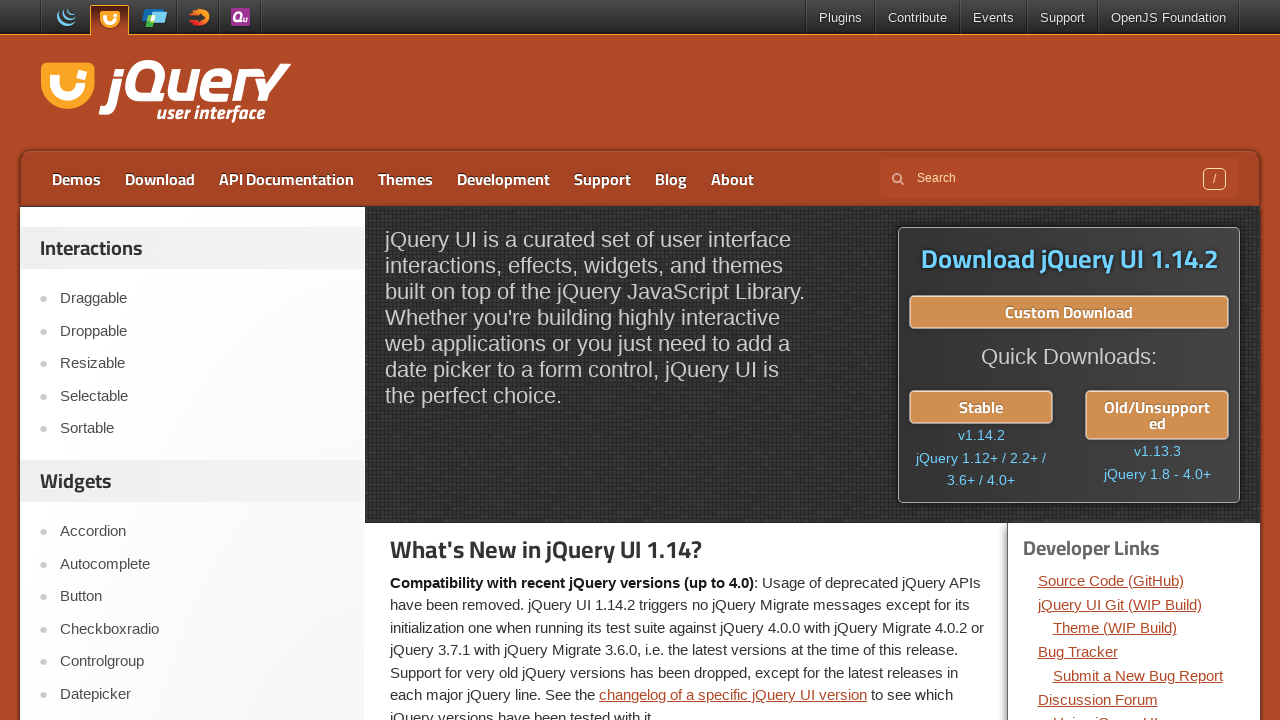

Clicked on Draggable tab in the sidebar at (202, 299) on xpath=//div[@id='sidebar']/aside[1]/ul/li >> text=Draggable
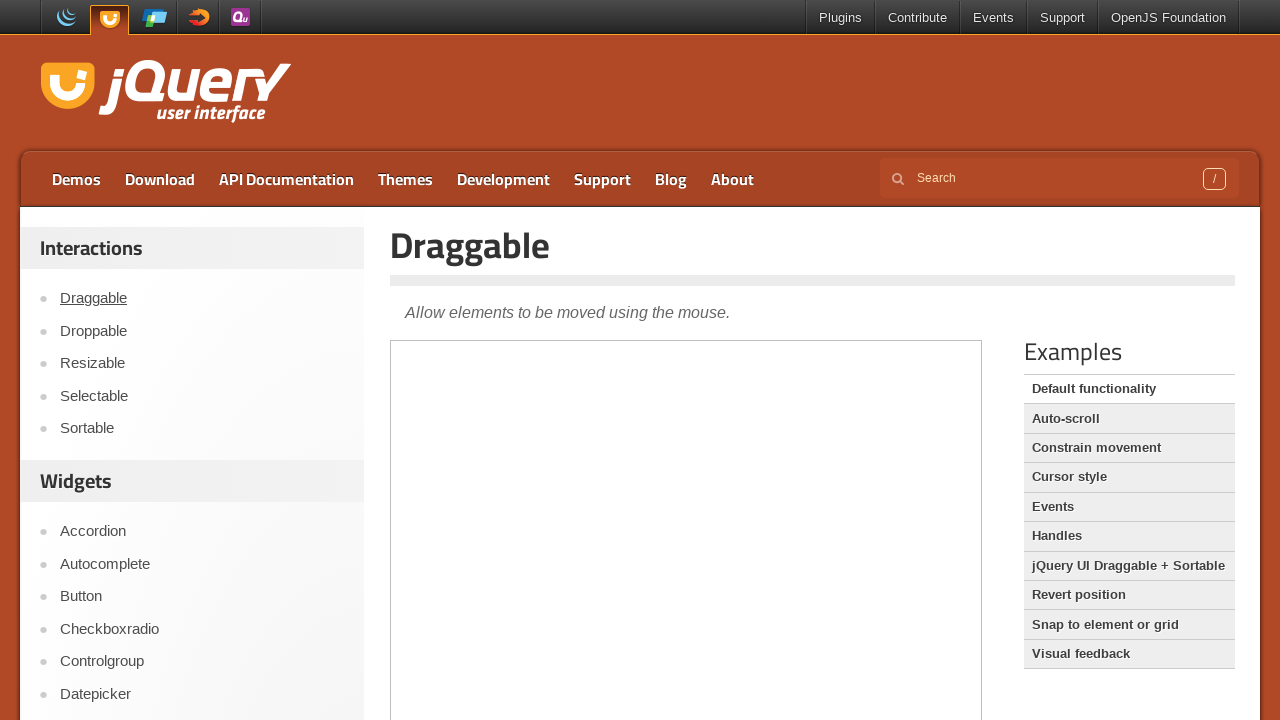

Located the demo iframe
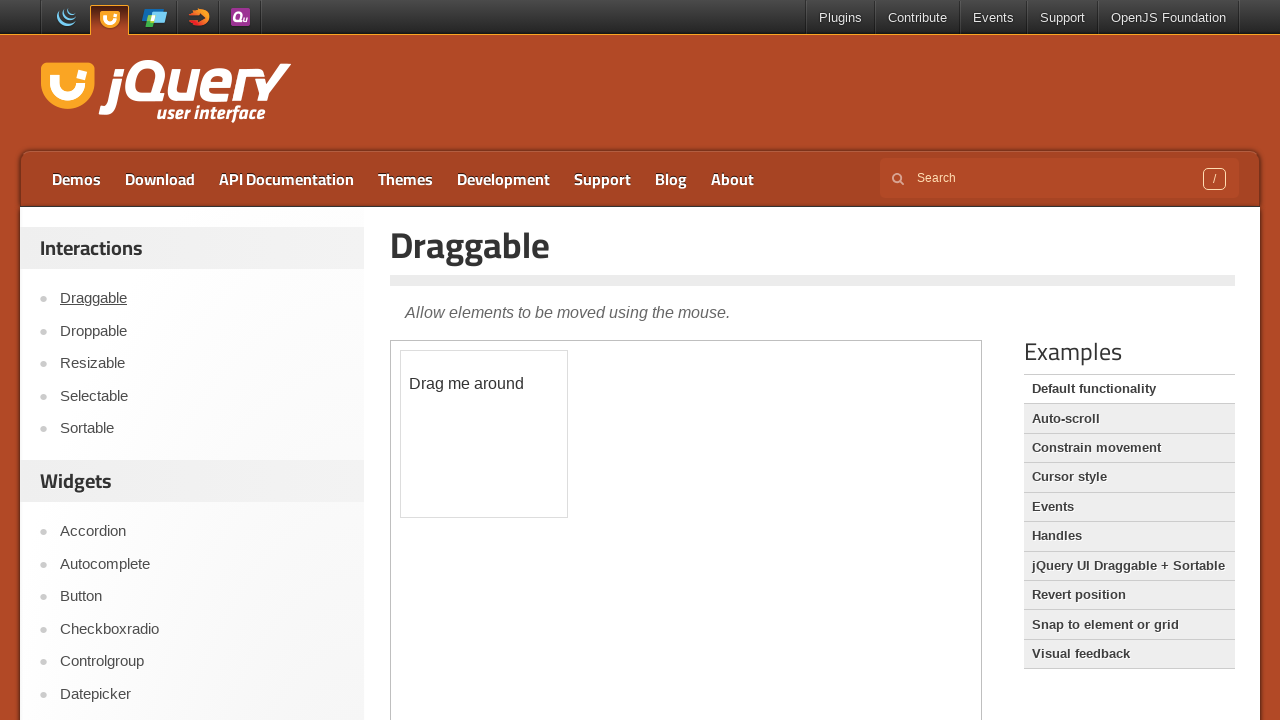

Located the draggable element
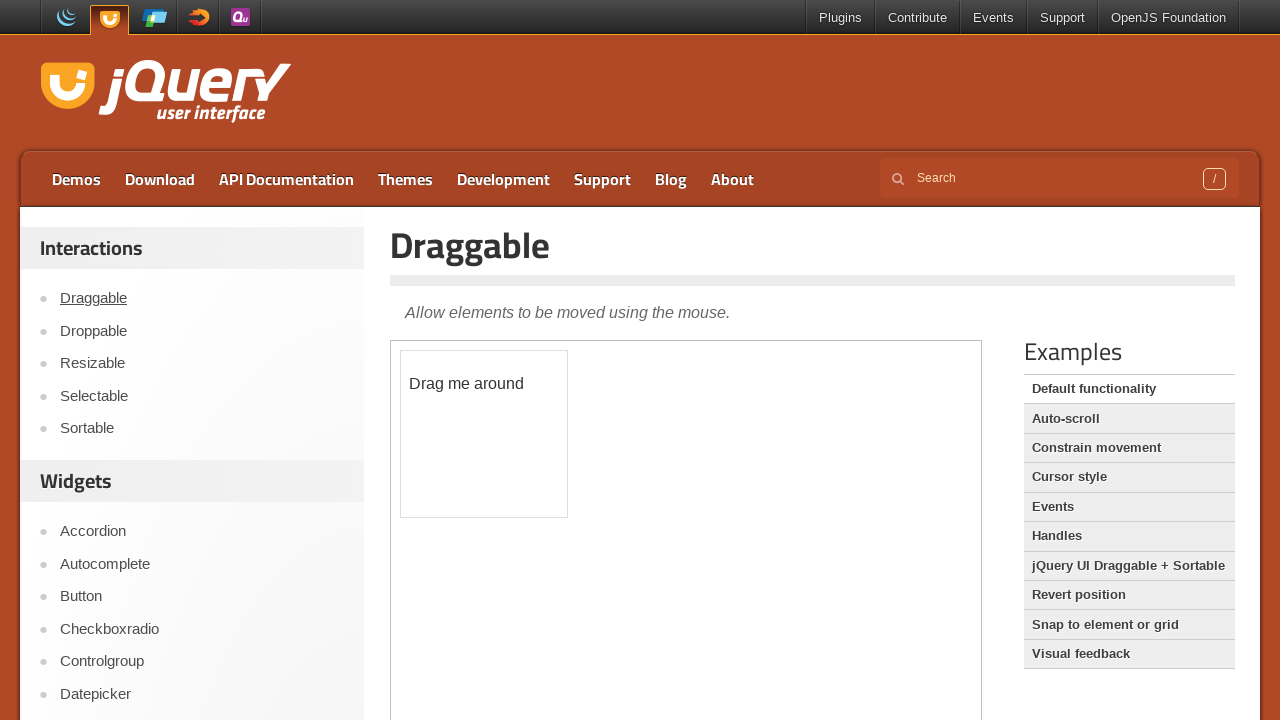

Retrieved bounding box of draggable element
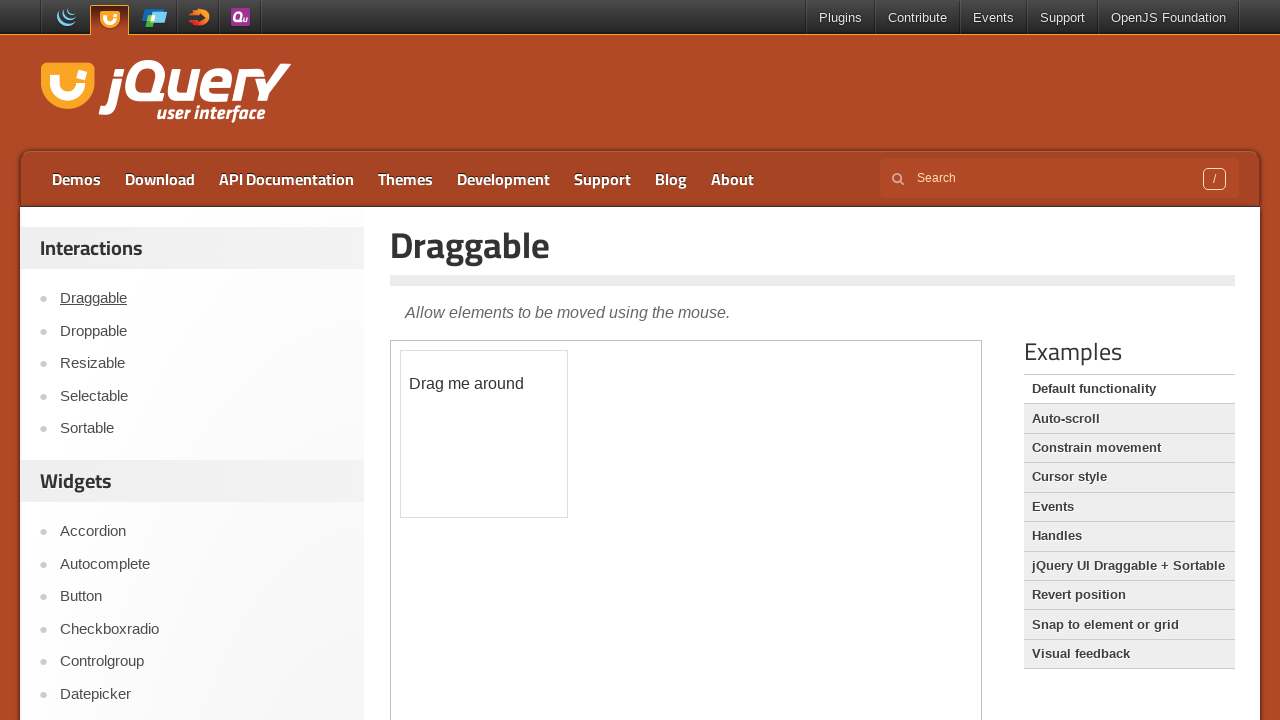

Dragged element to offset position (150, 150) at (551, 501)
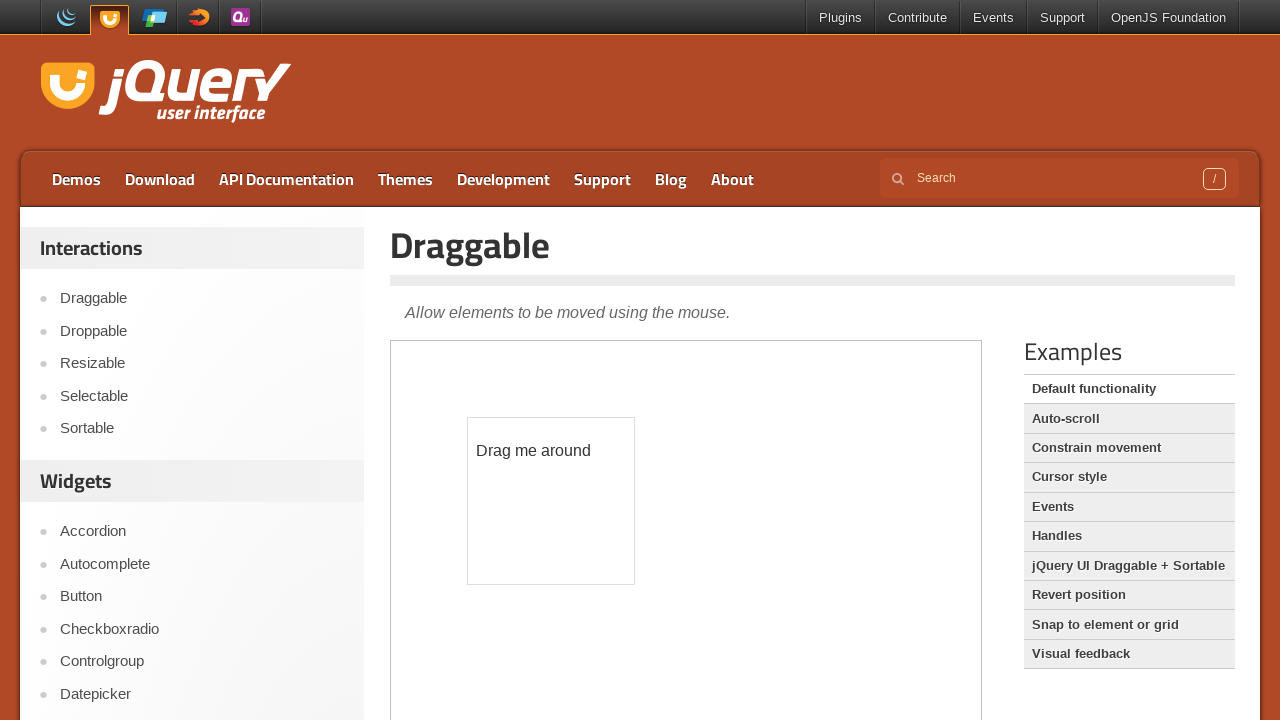

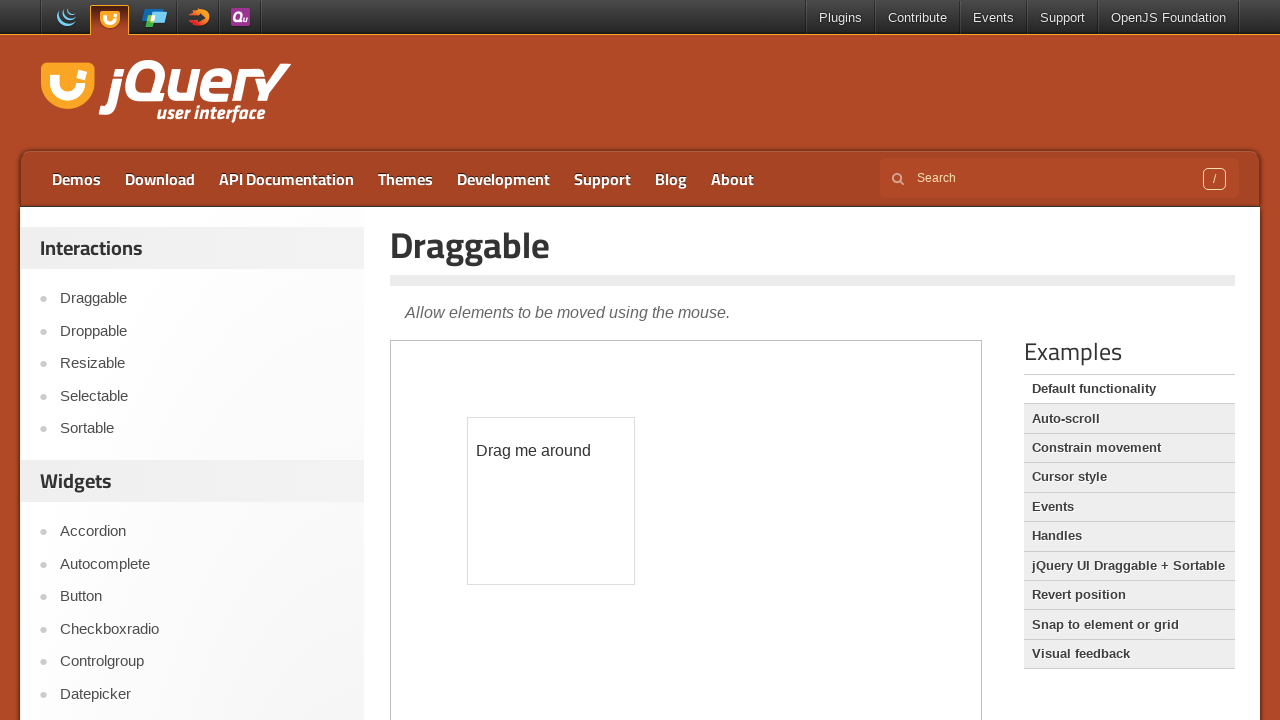